Tests dropdown selection functionality by selecting an option from a select menu

Starting URL: https://demoqa.com/select-menu

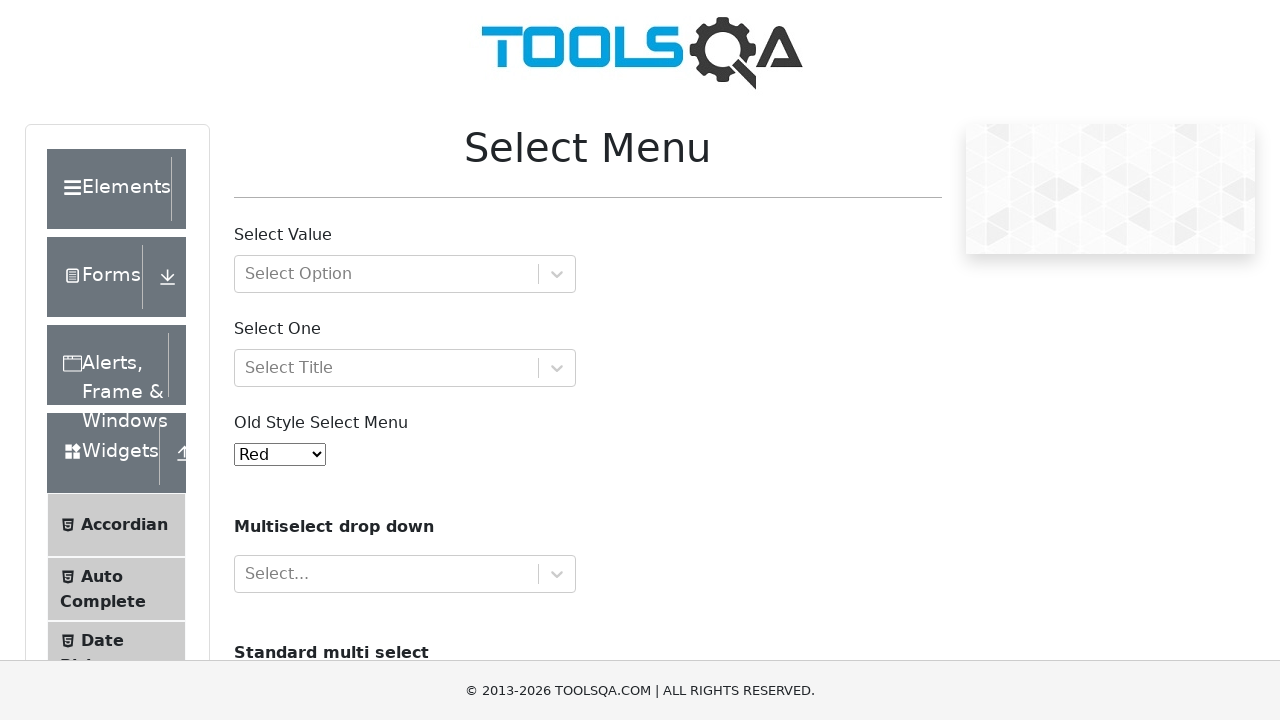

Located dropdown menu element on #close-fixedban>img
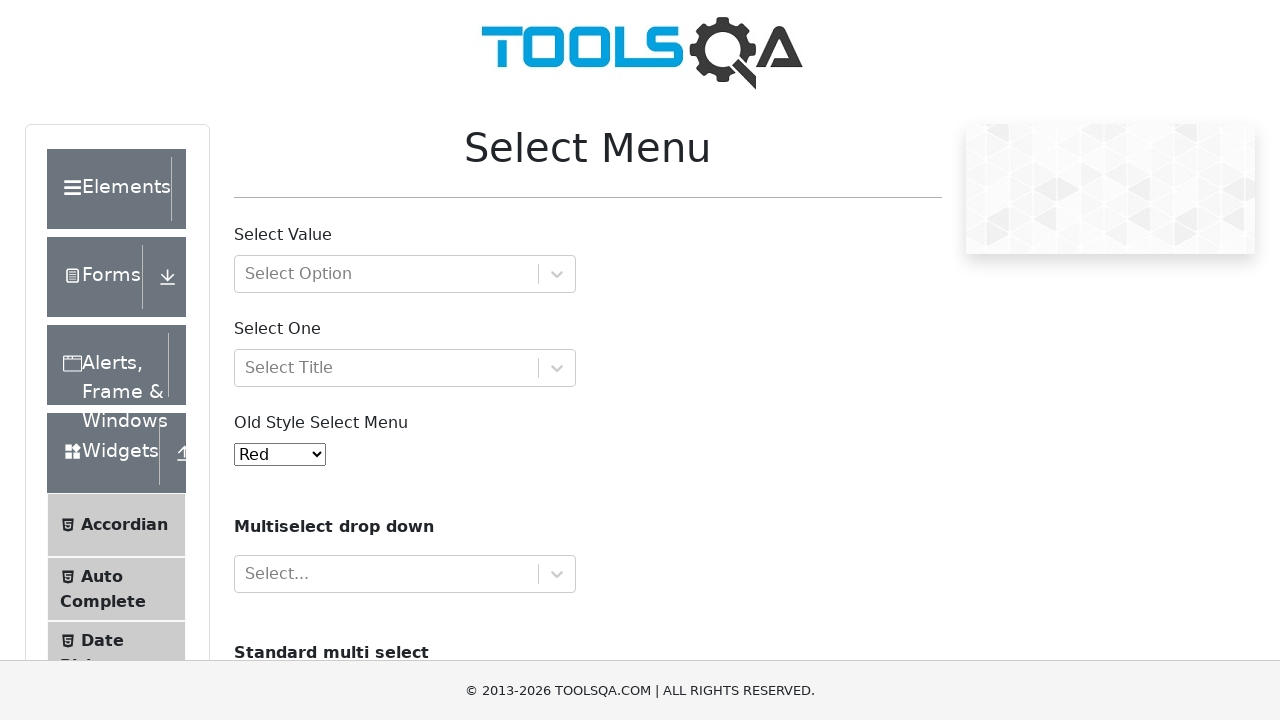

Selected 'Black' option from dropdown menu on #oldSelectMenu
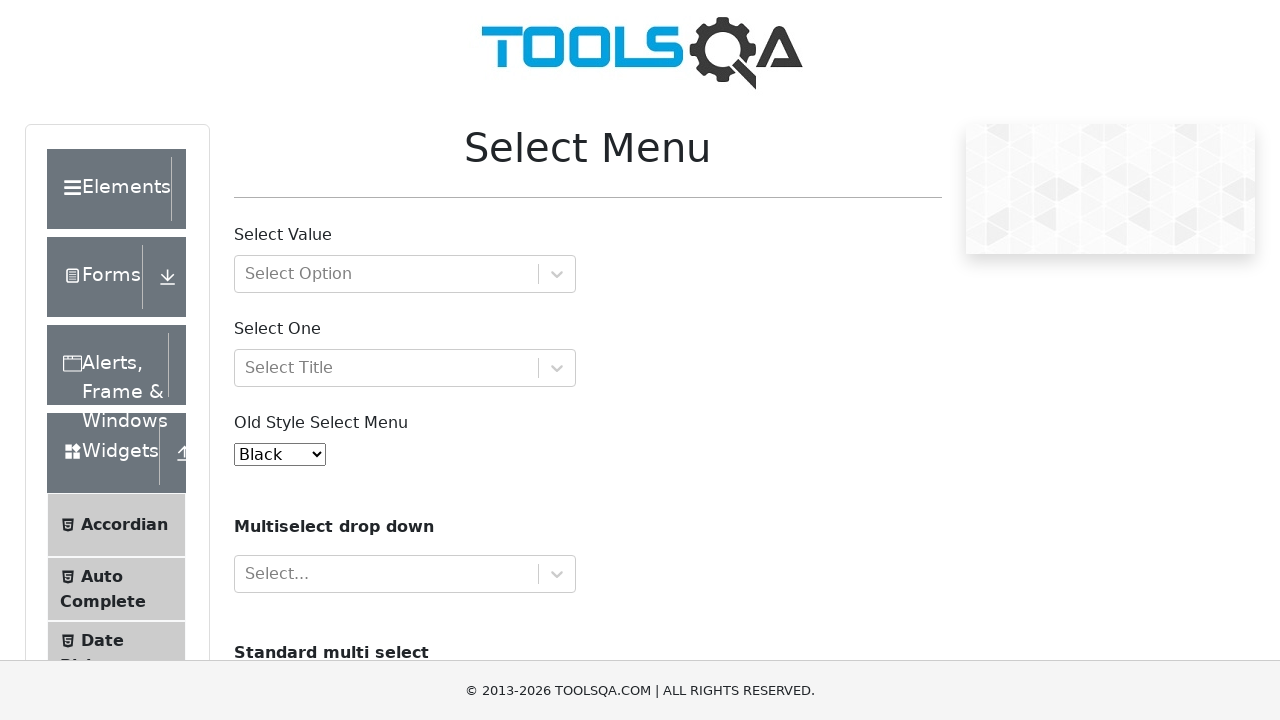

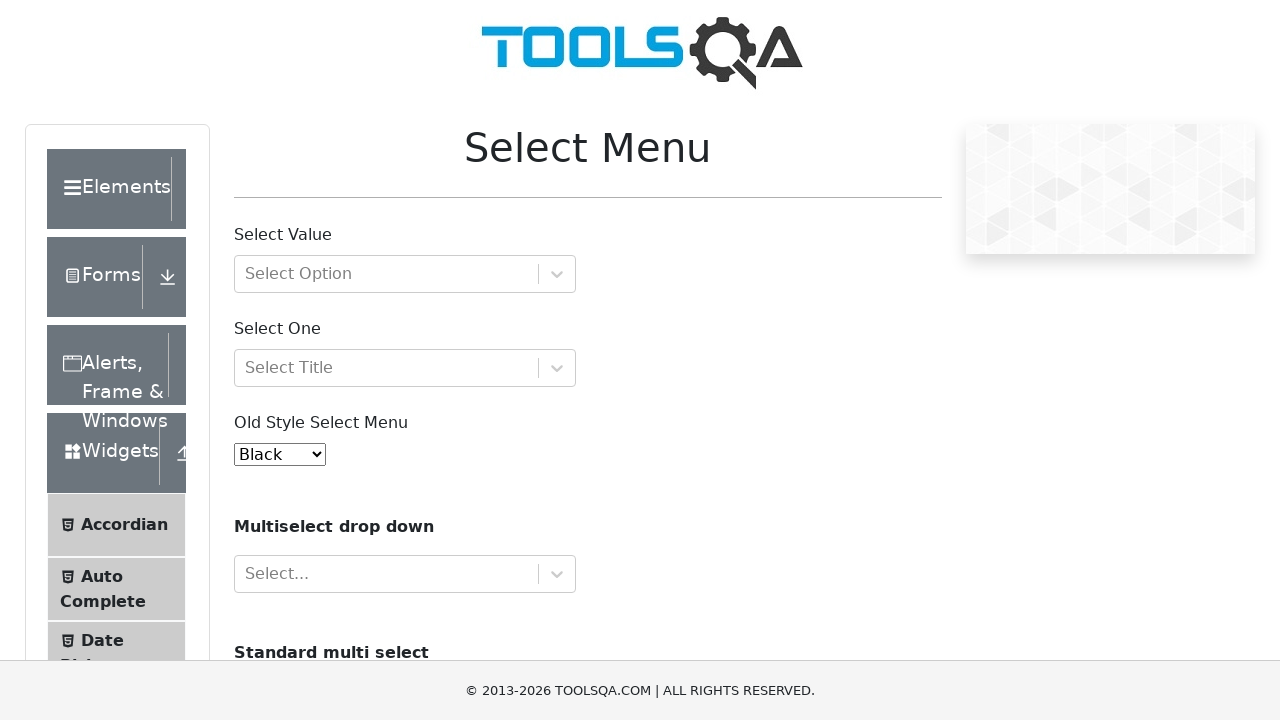